Tests alert handling functionality by triggering an alert, entering text into a prompt alert, and accepting it

Starting URL: https://demoqa.com/alerts

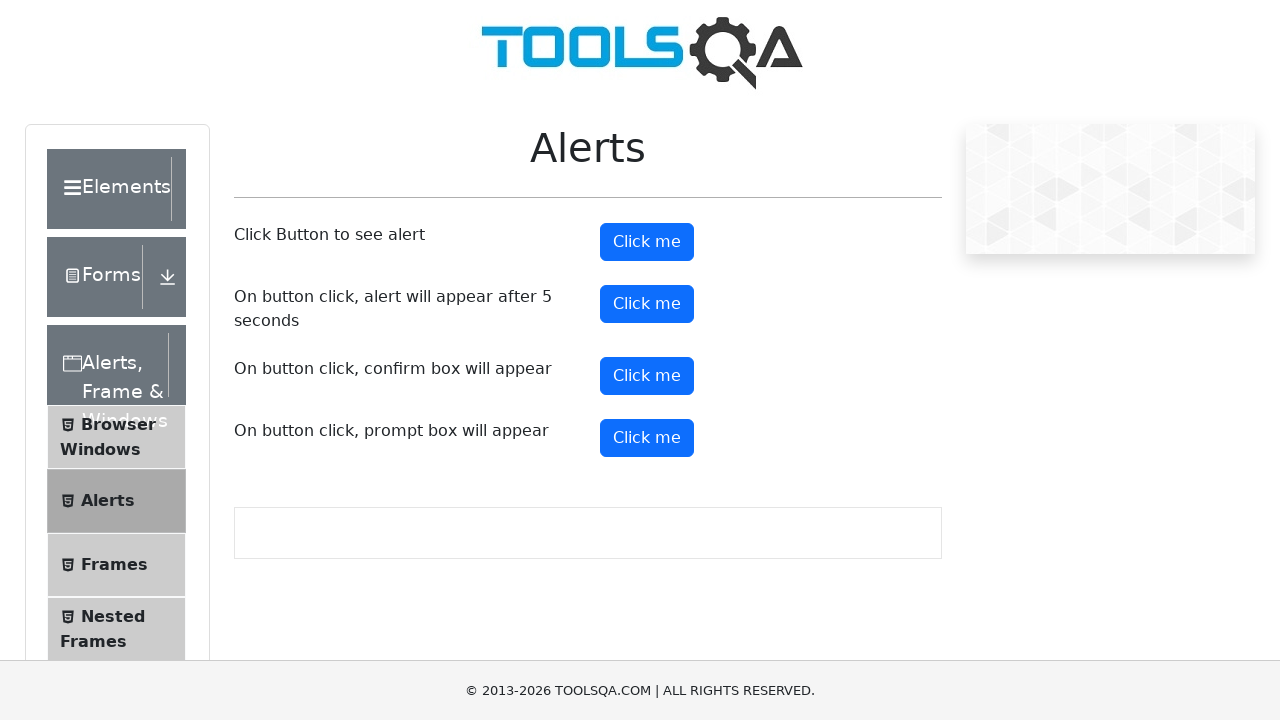

Clicked prompt alert button to trigger alert dialog at (647, 438) on #promtButton
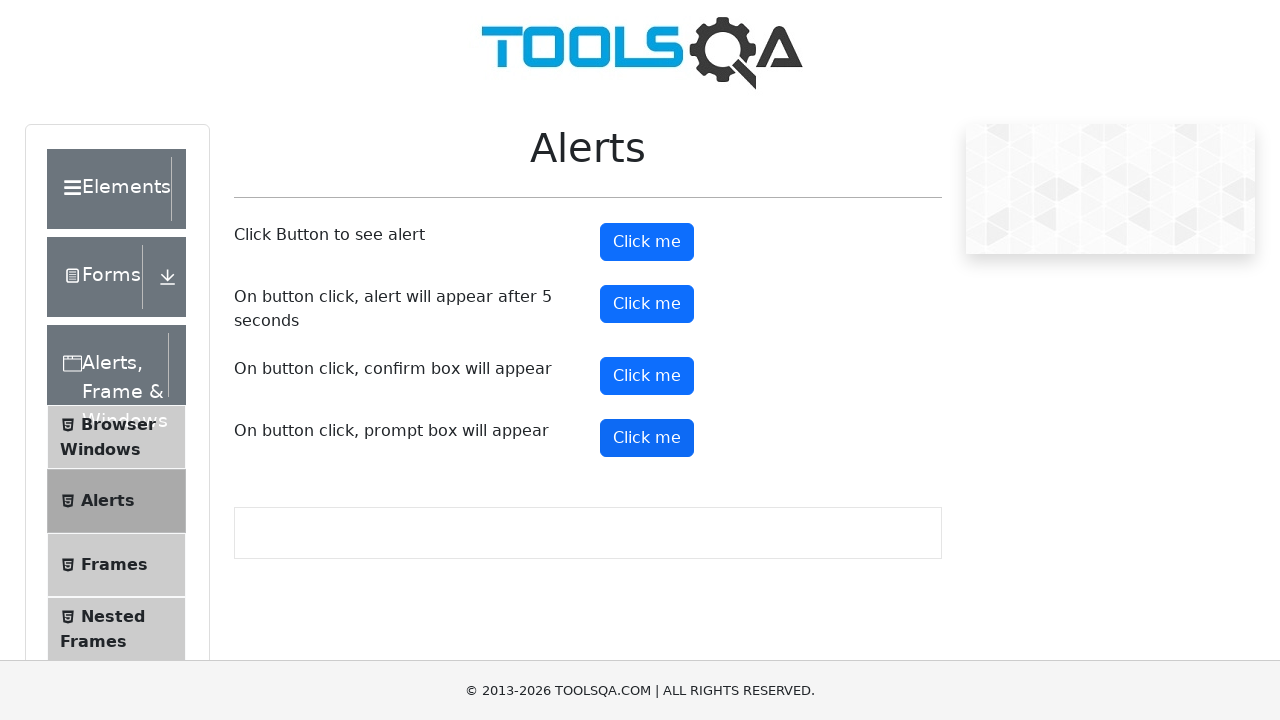

Set up dialog handler to accept prompt with text 'palabra'
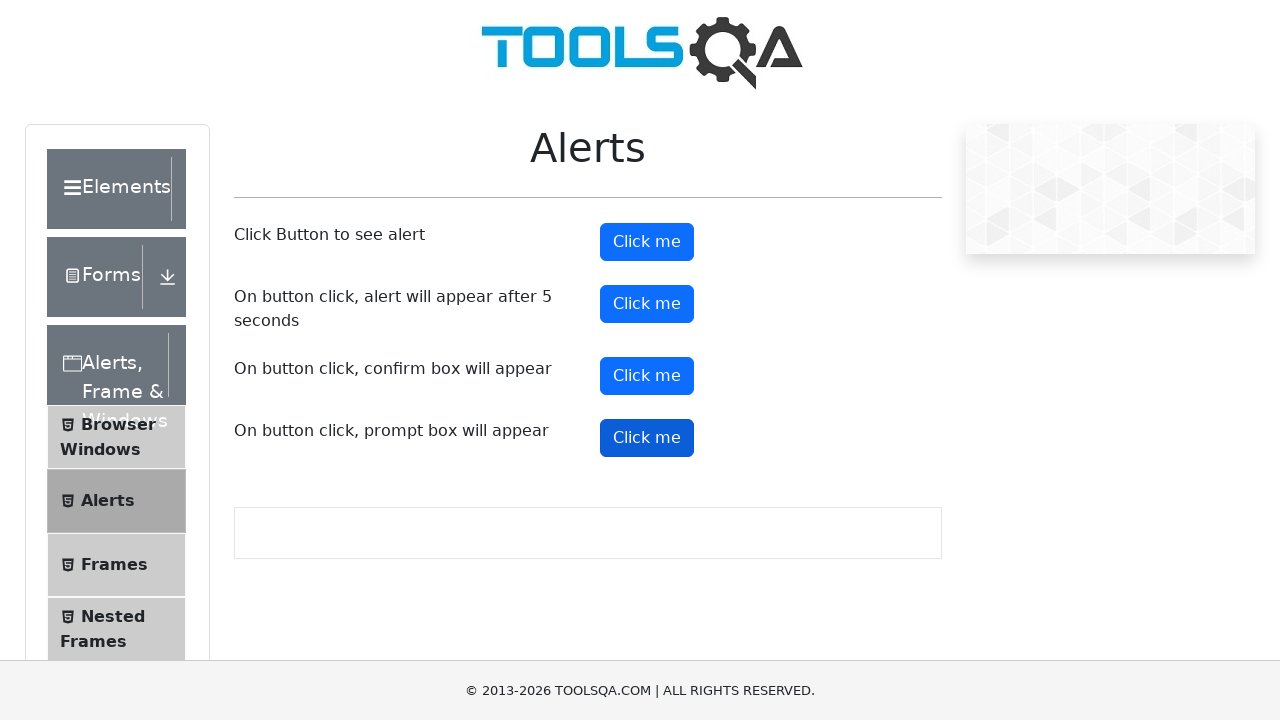

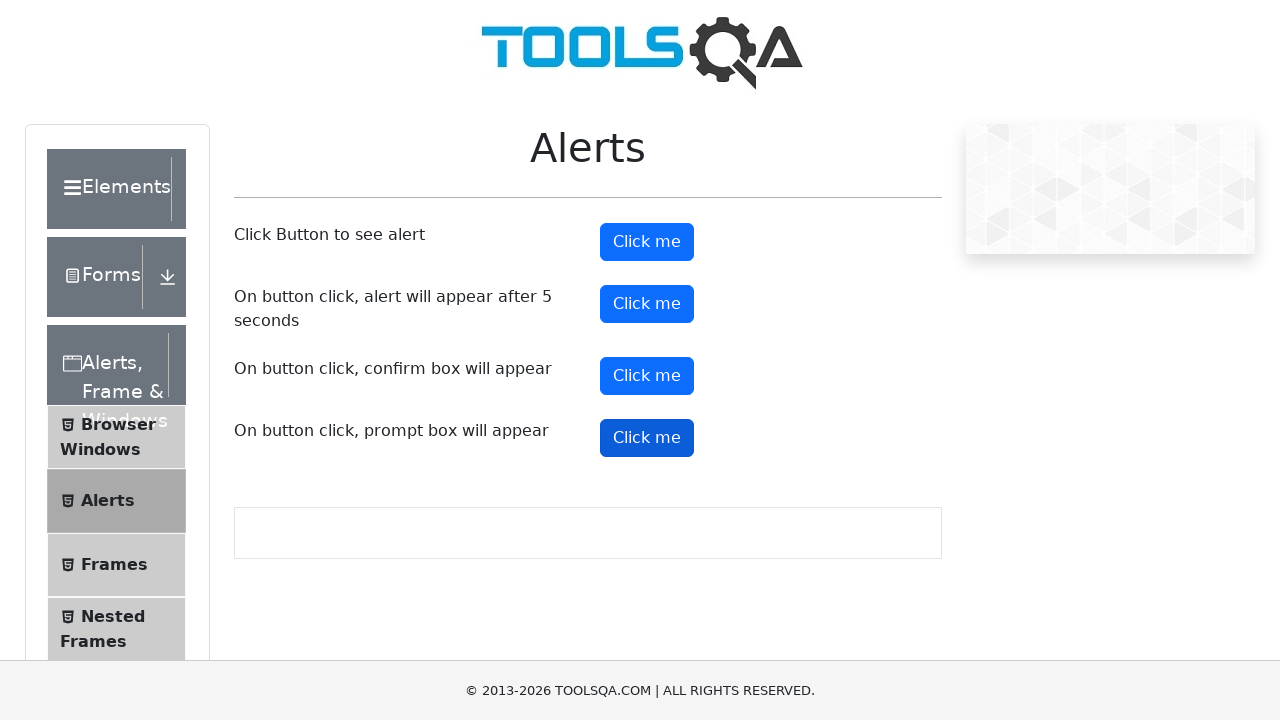